Tests clicking a button that becomes enabled after 5 seconds and scrolls the page

Starting URL: https://demoqa.com/dynamic-properties

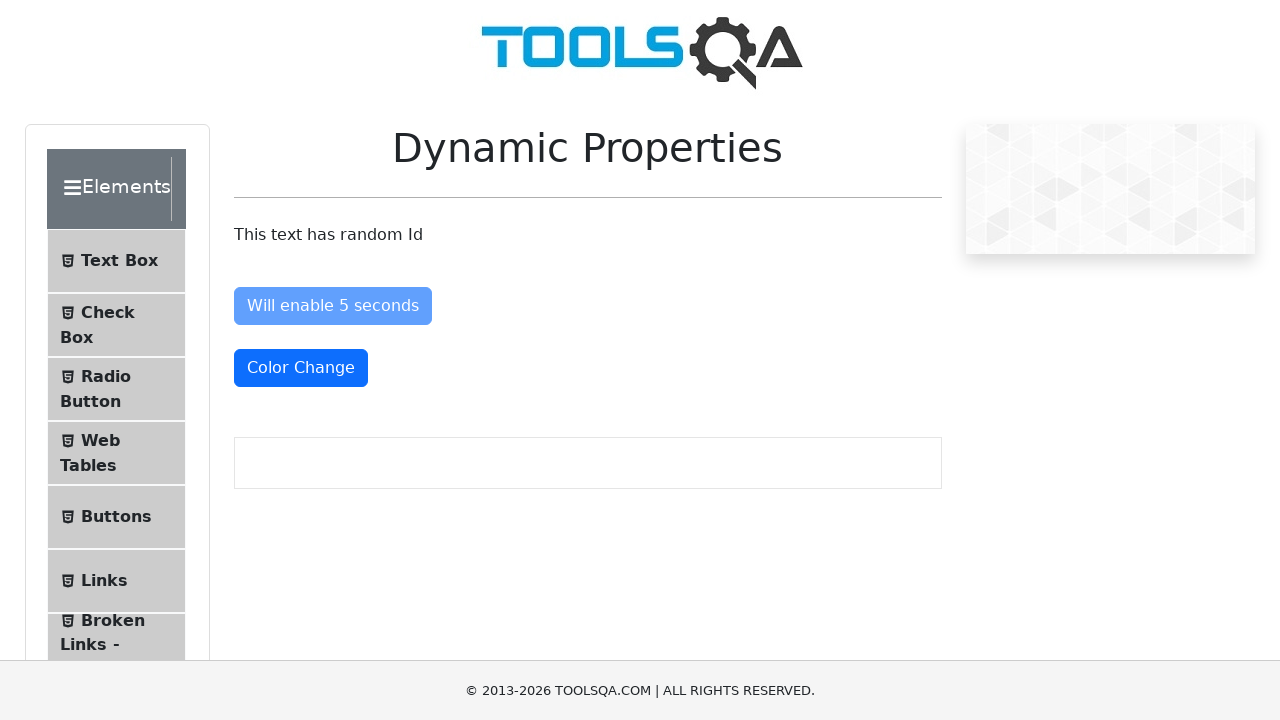

Waited for button #enableAfter to become visible
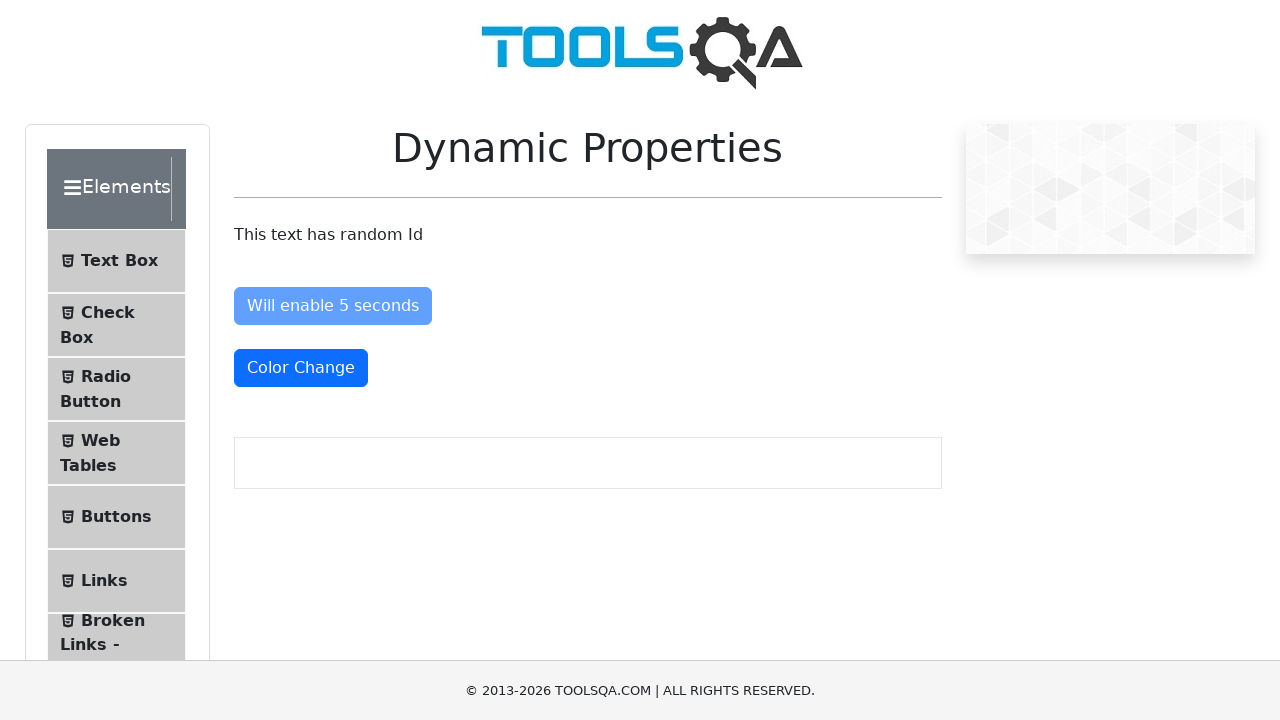

Waited for button #enableAfter to become enabled after 5 seconds
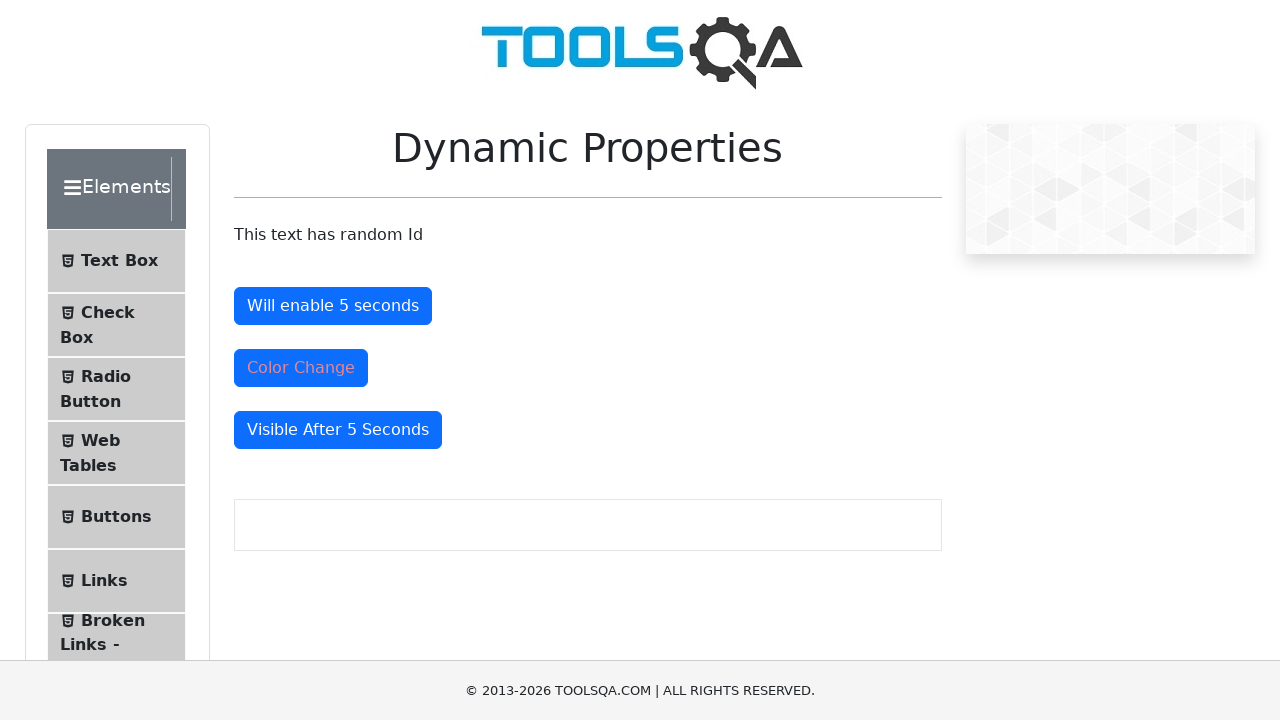

Clicked the now-enabled #enableAfter button at (333, 306) on #enableAfter
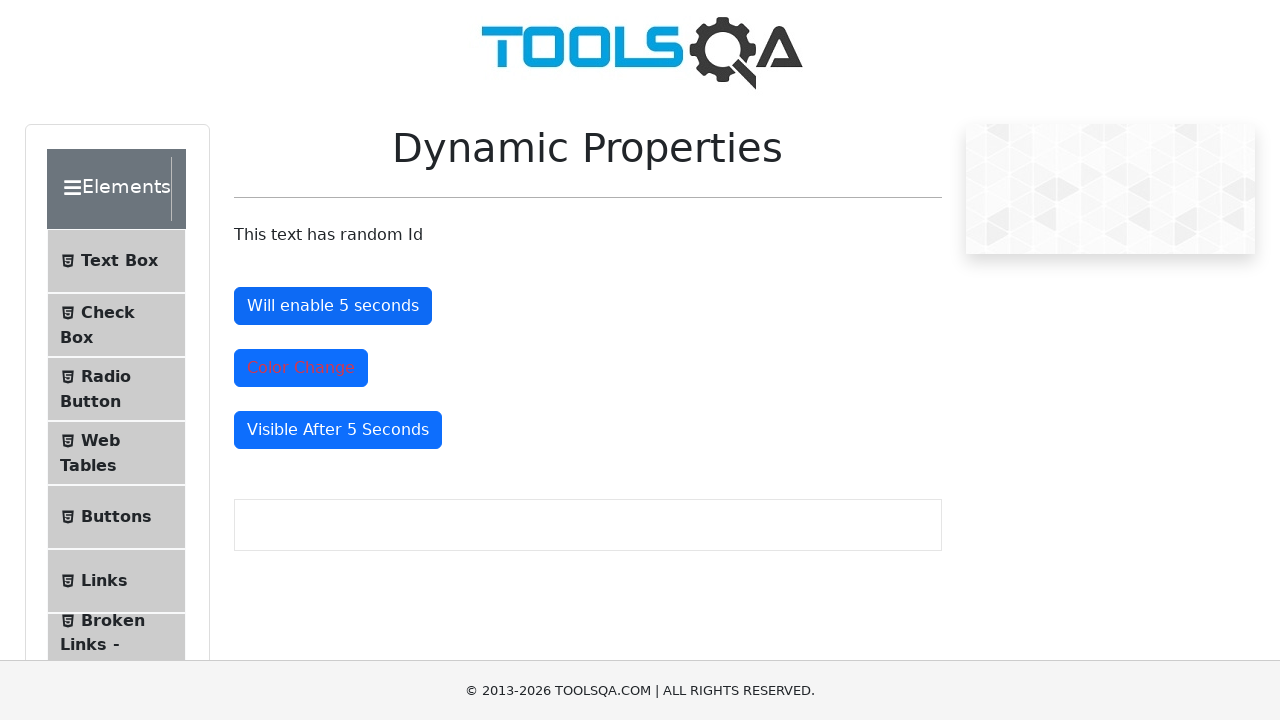

Scrolled page down by 250 pixels
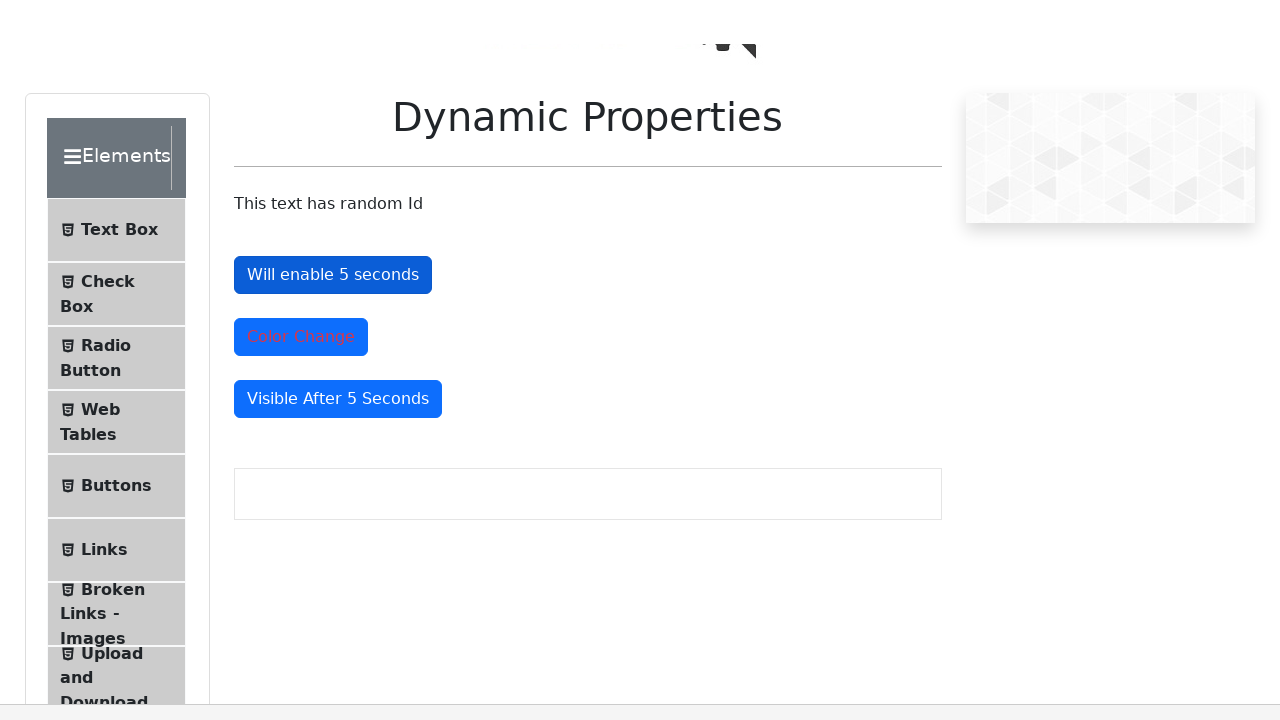

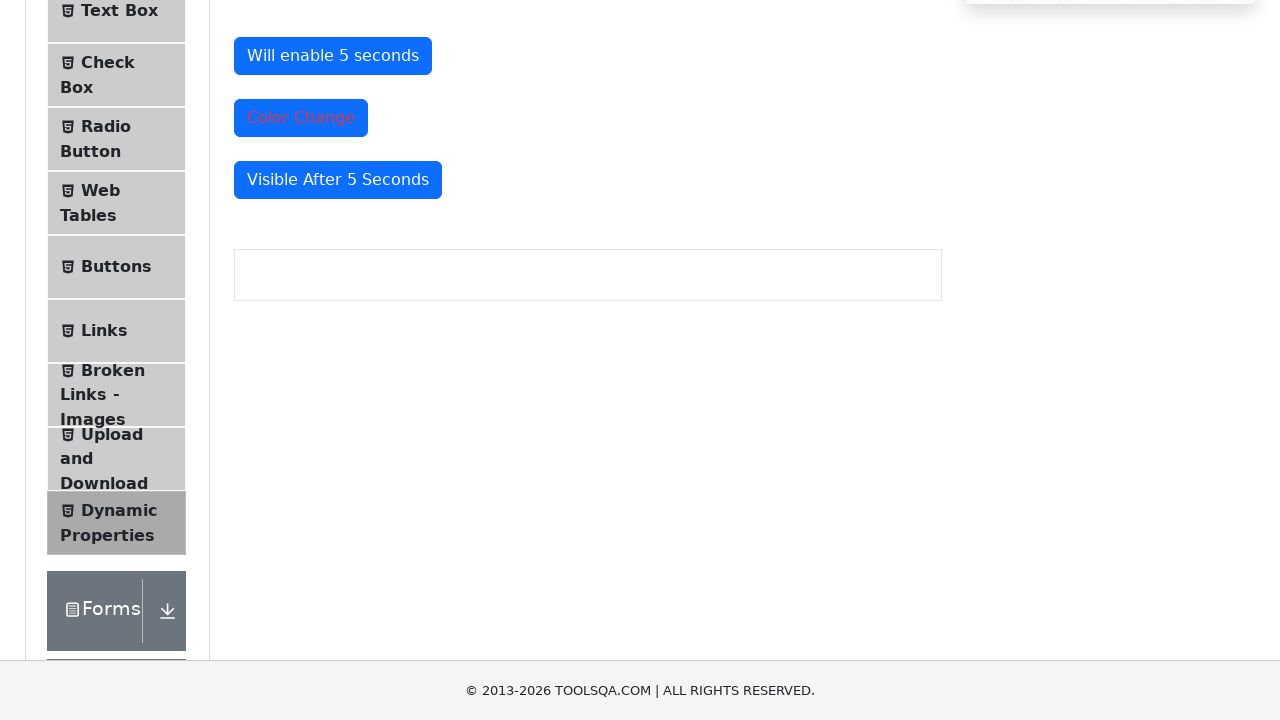